Tests that focusing on the chat input textarea on iOS does not trigger browser zoom by verifying font-size is at least 16px and viewport scale remains at 1.0

Starting URL: https://hypachat.com

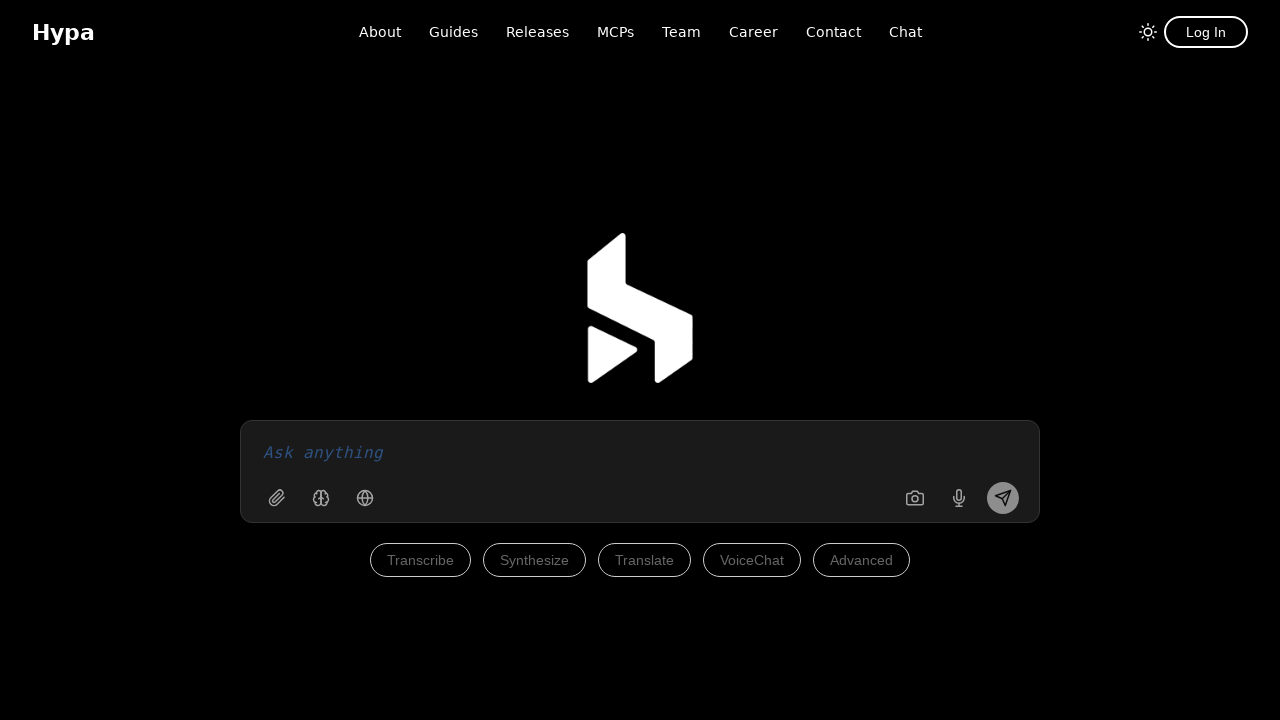

Chat input element became visible
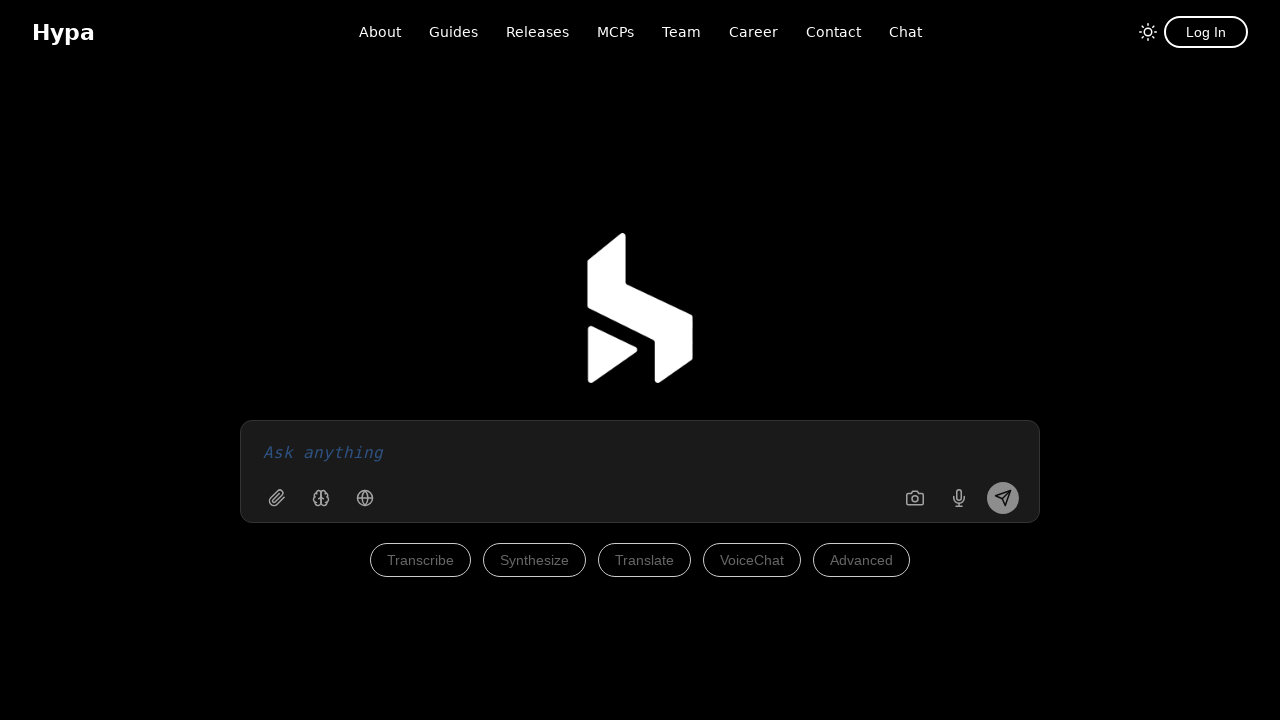

Located chat input element
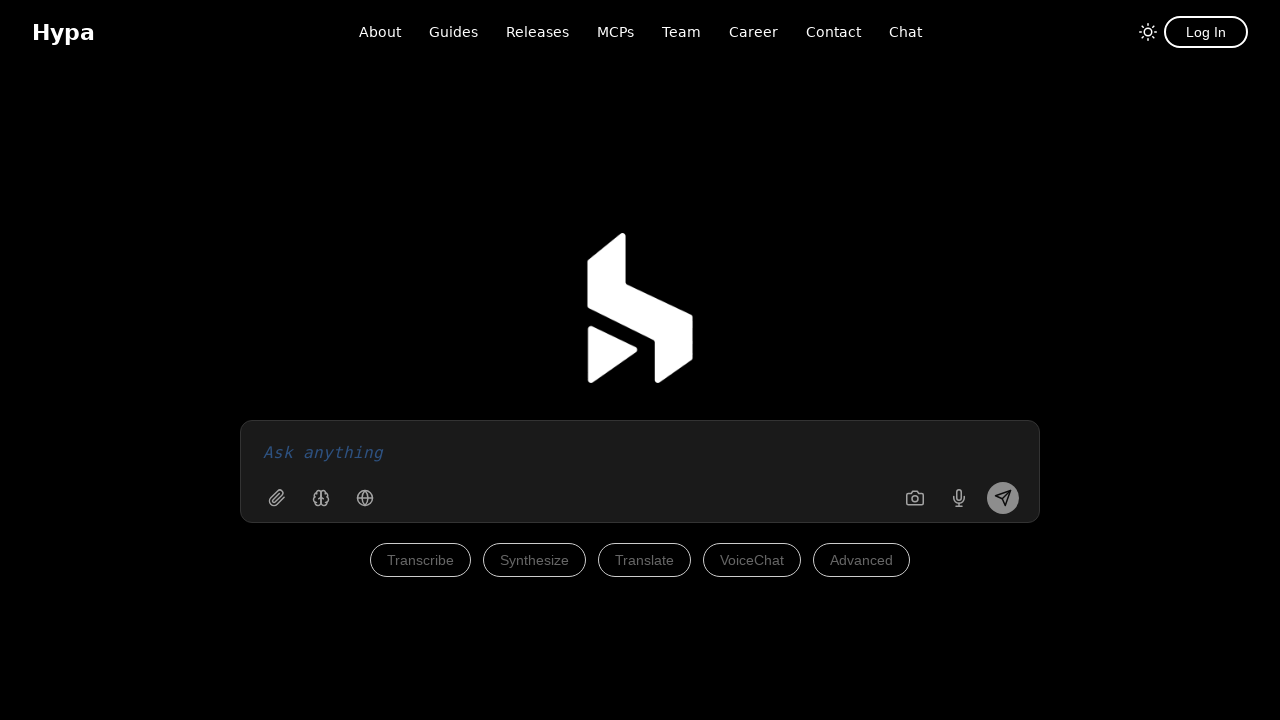

Focused on chat input textarea on #chat-input
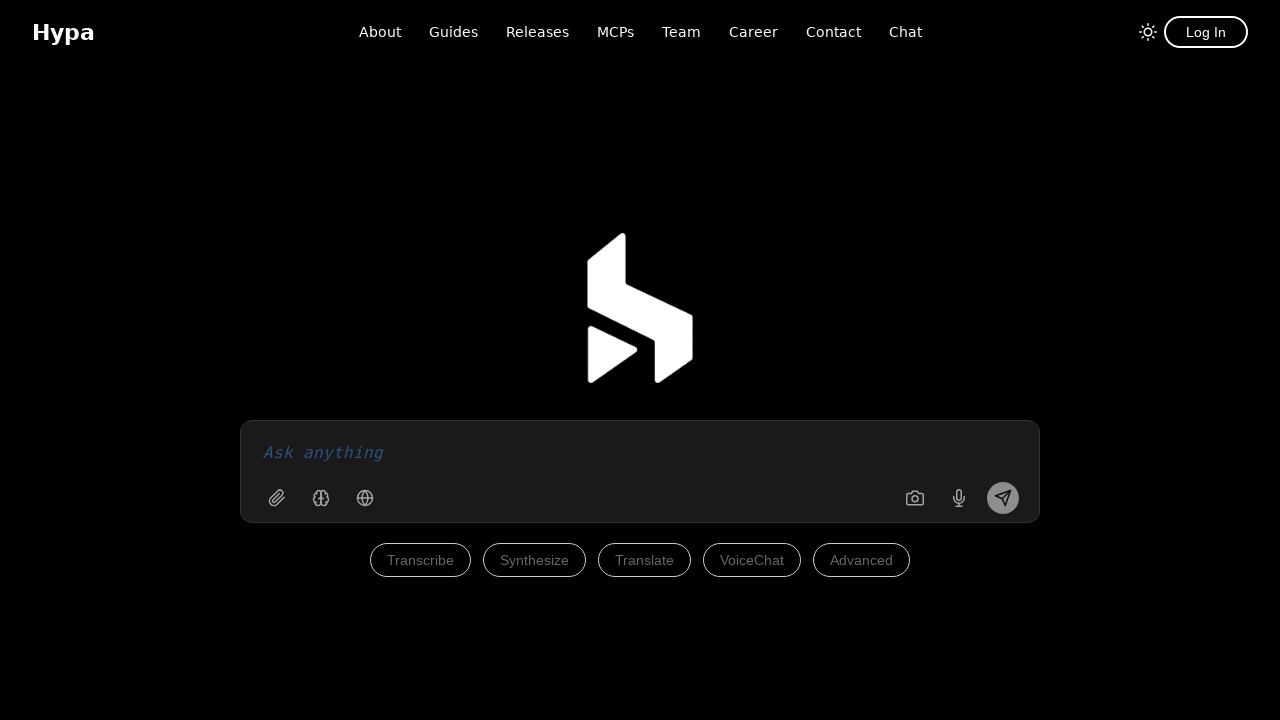

Retrieved font-size: 16px
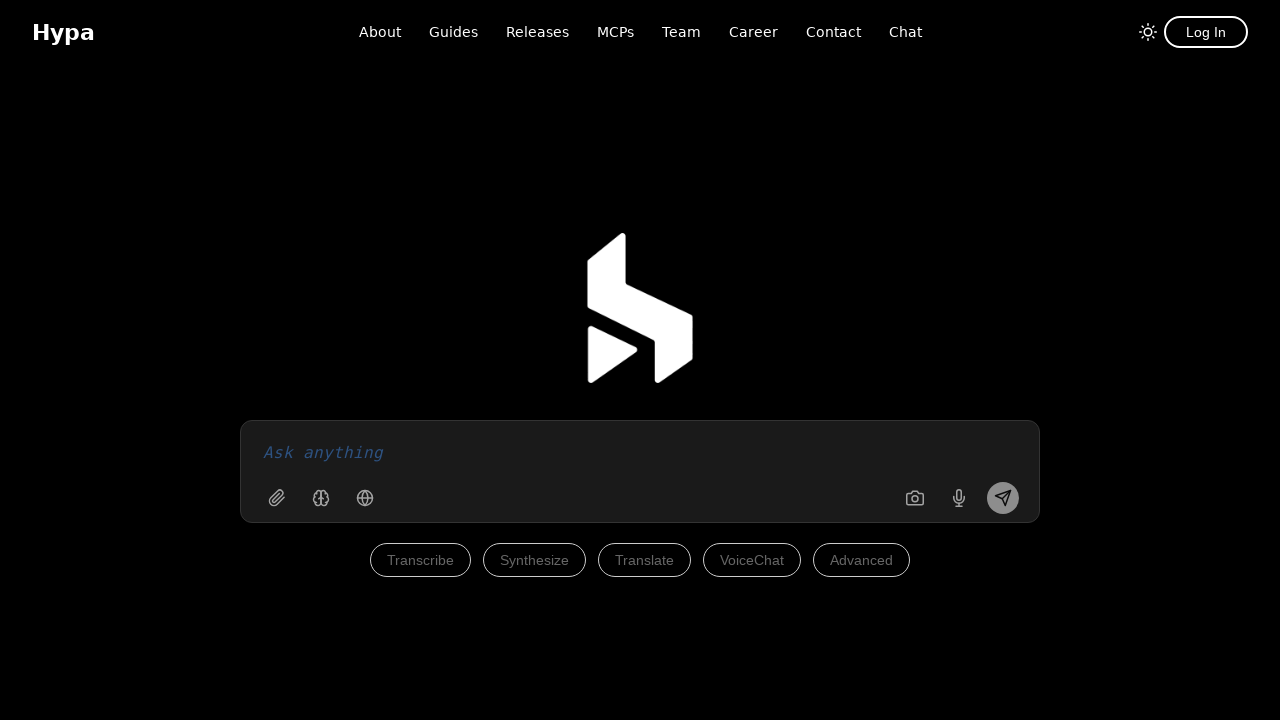

Verified font-size 16px is >= 16px
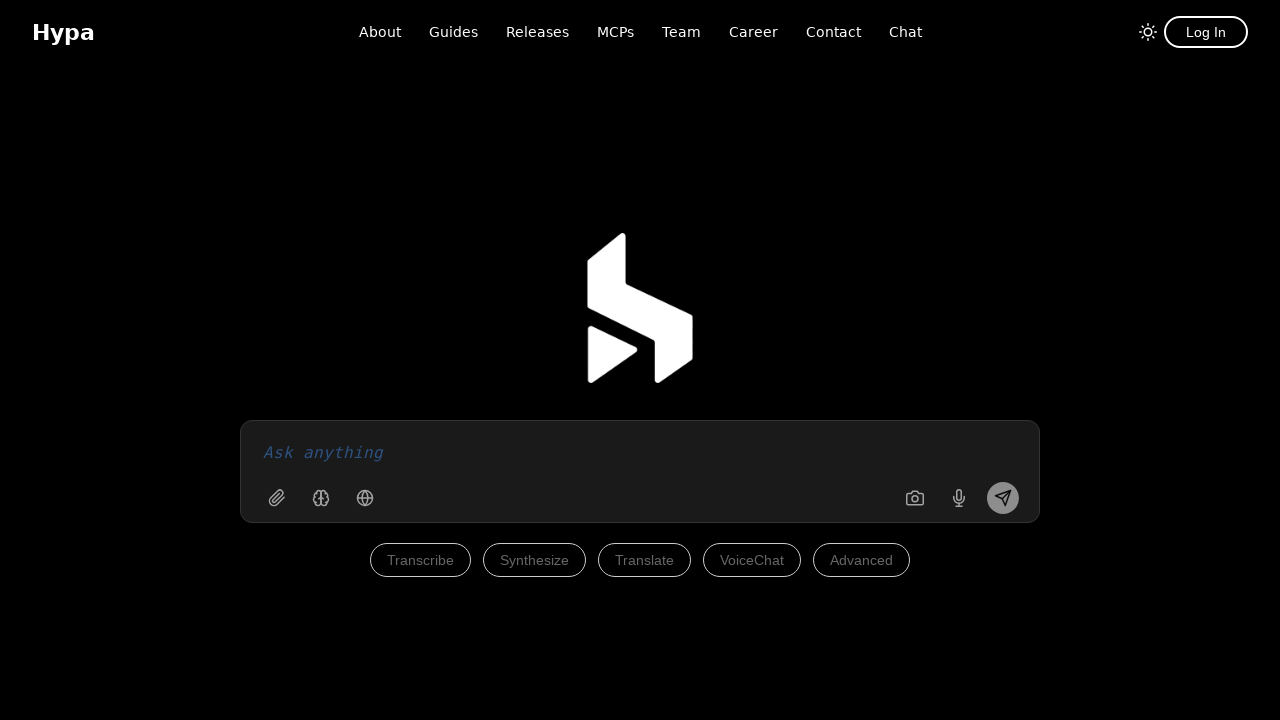

Retrieved viewport scale: 1
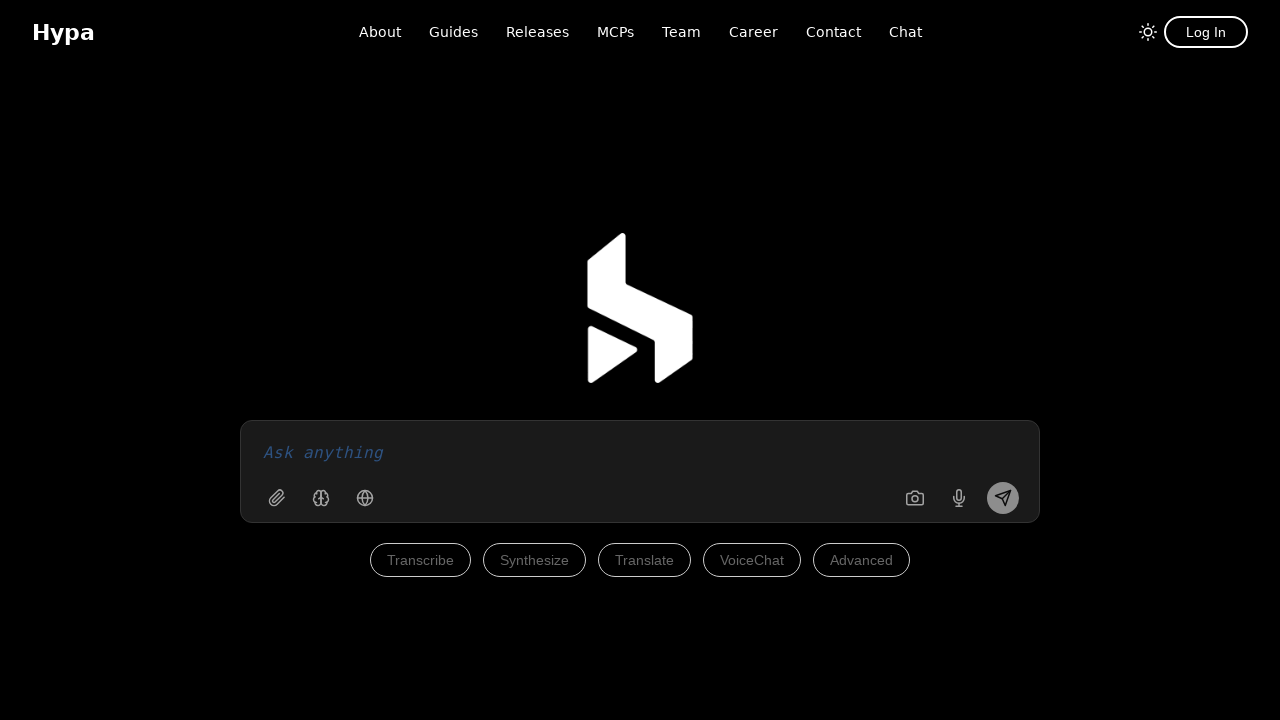

Verified viewport scale 1 remains at 1.0
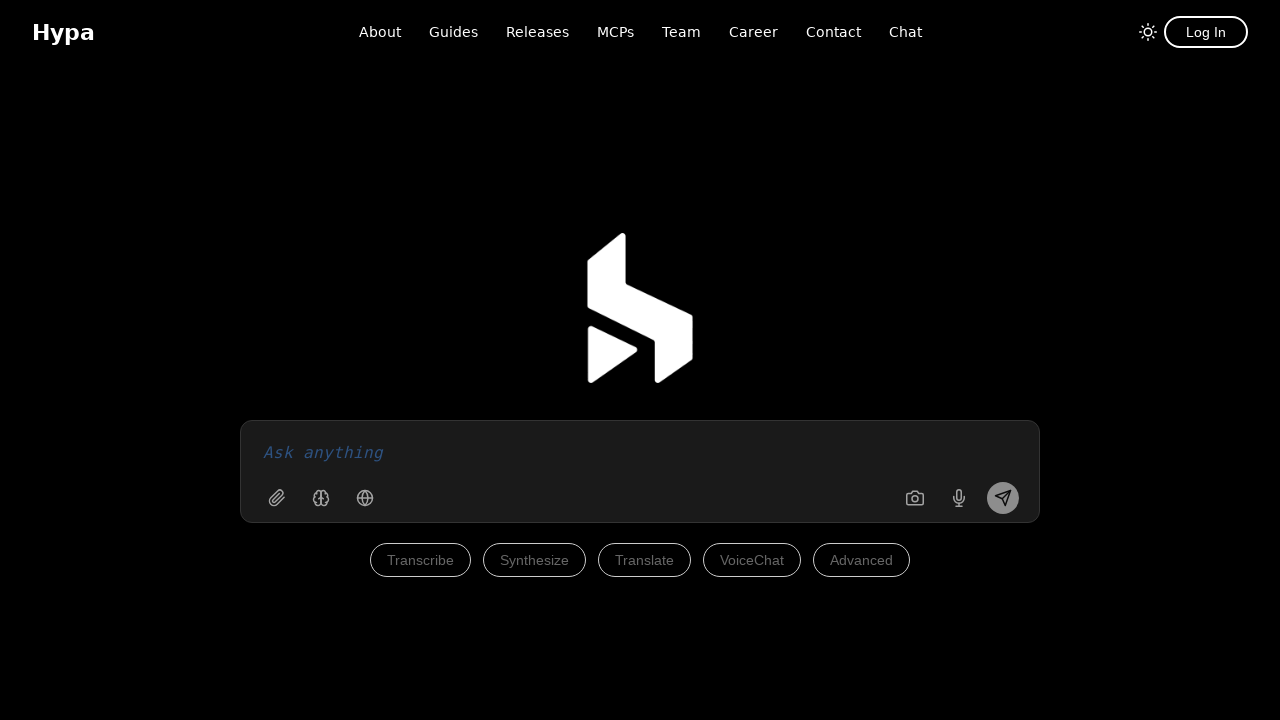

Checked for horizontal scroll: False
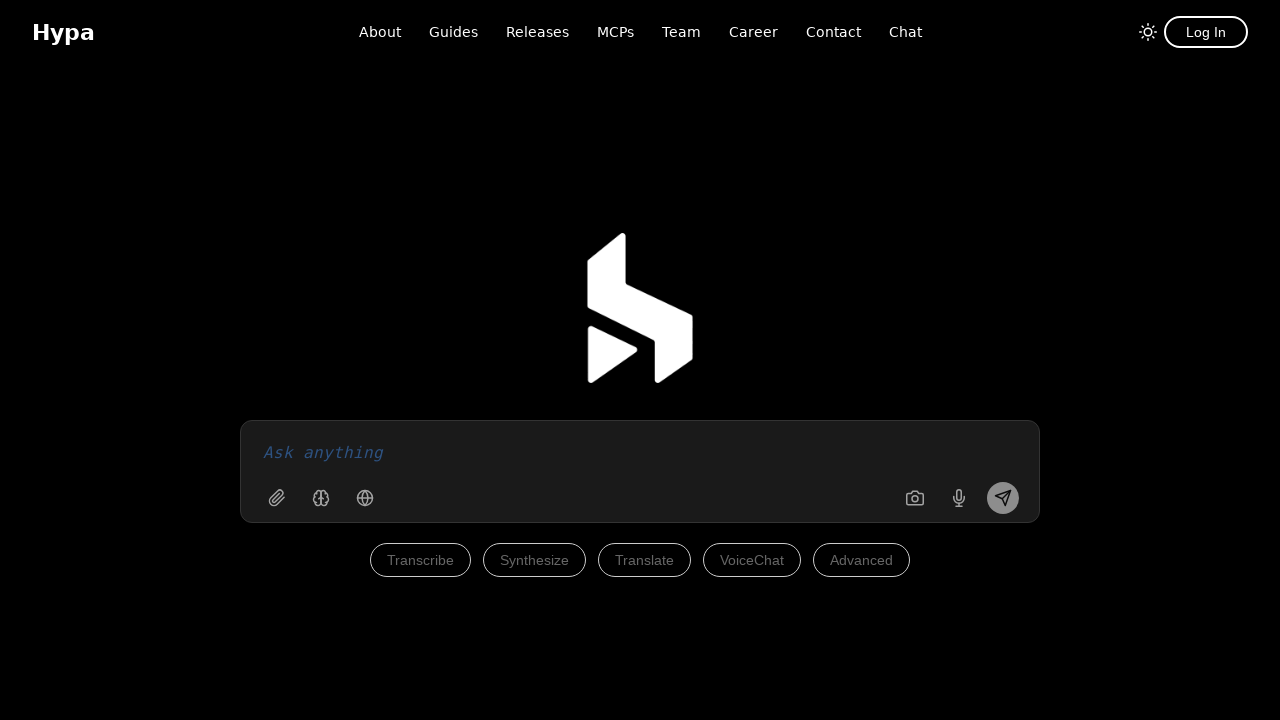

Verified no horizontal scroll was triggered
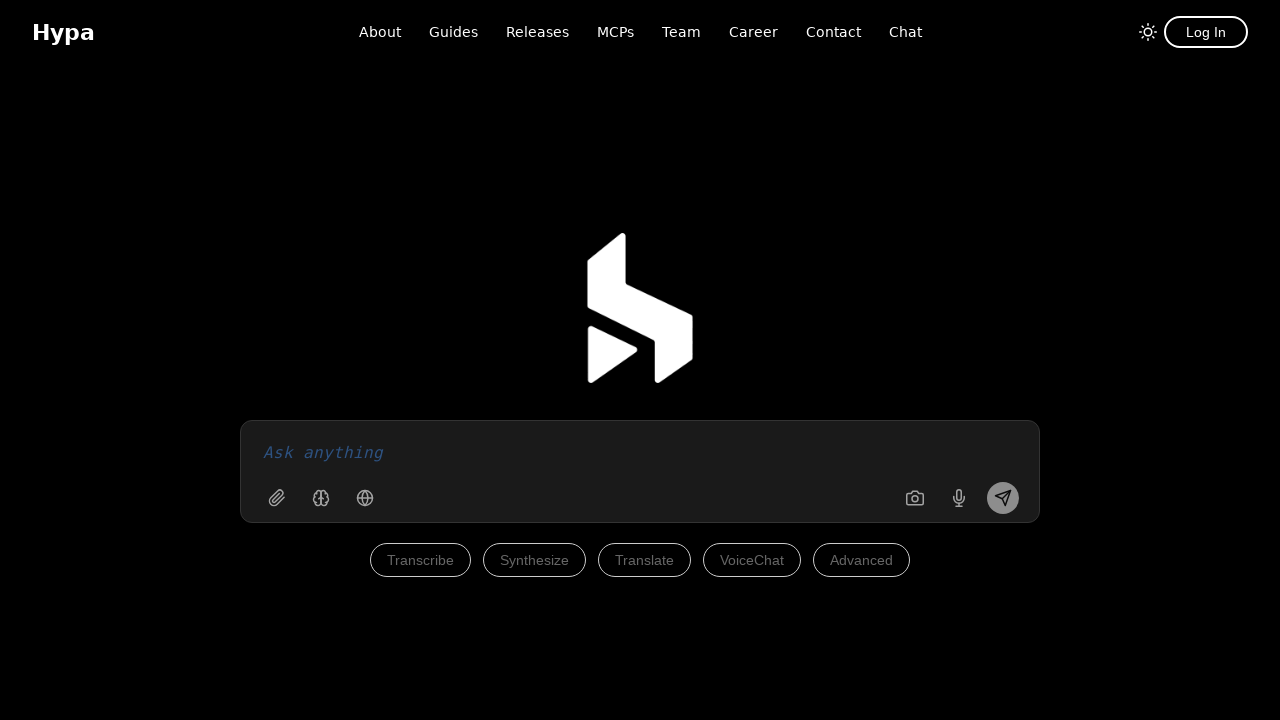

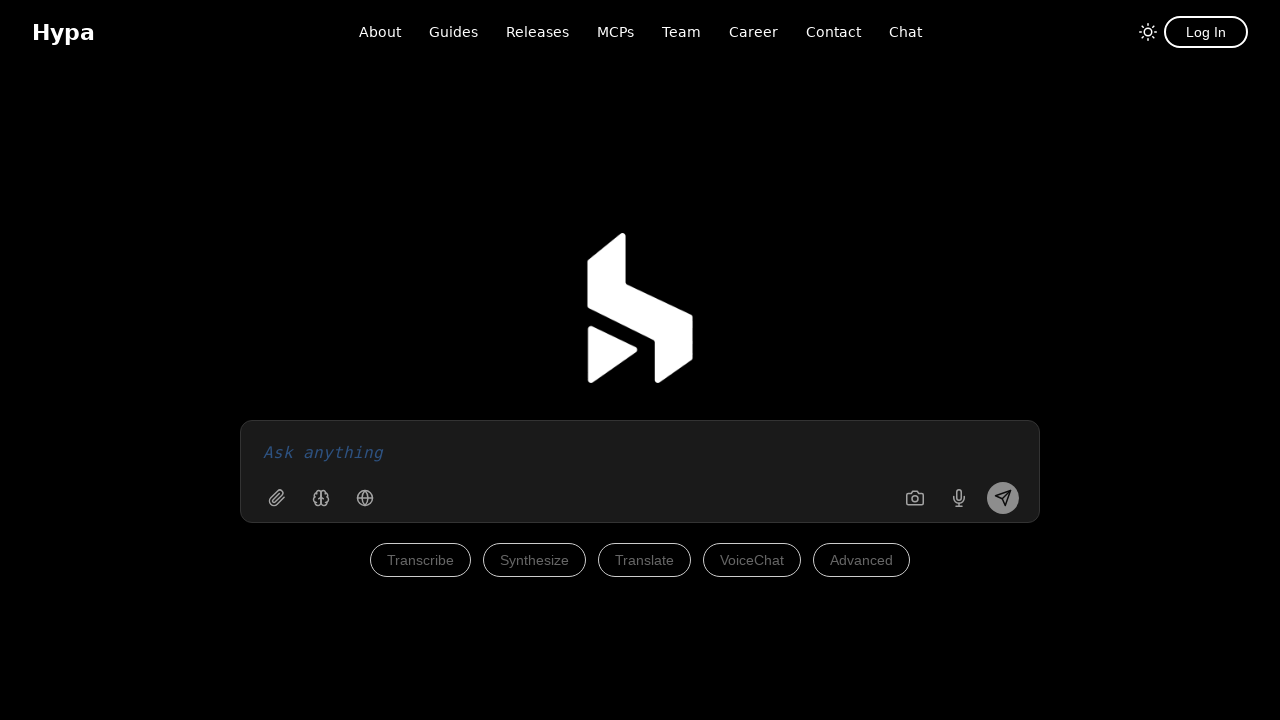